Tests CSS hover effects by hovering over a demo button element on LambdaTest's Selenium Playground hover demo page.

Starting URL: https://www.lambdatest.com/selenium-playground/hover-demo

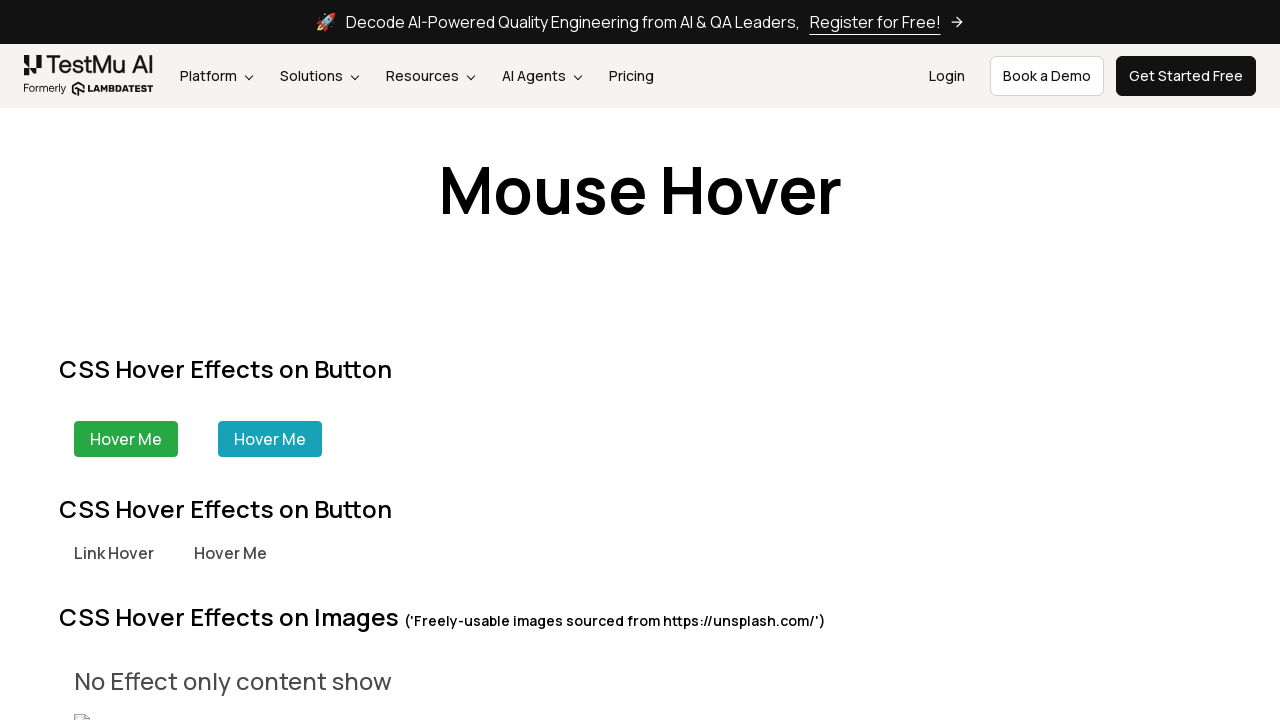

Navigated to LambdaTest Selenium Playground hover demo page
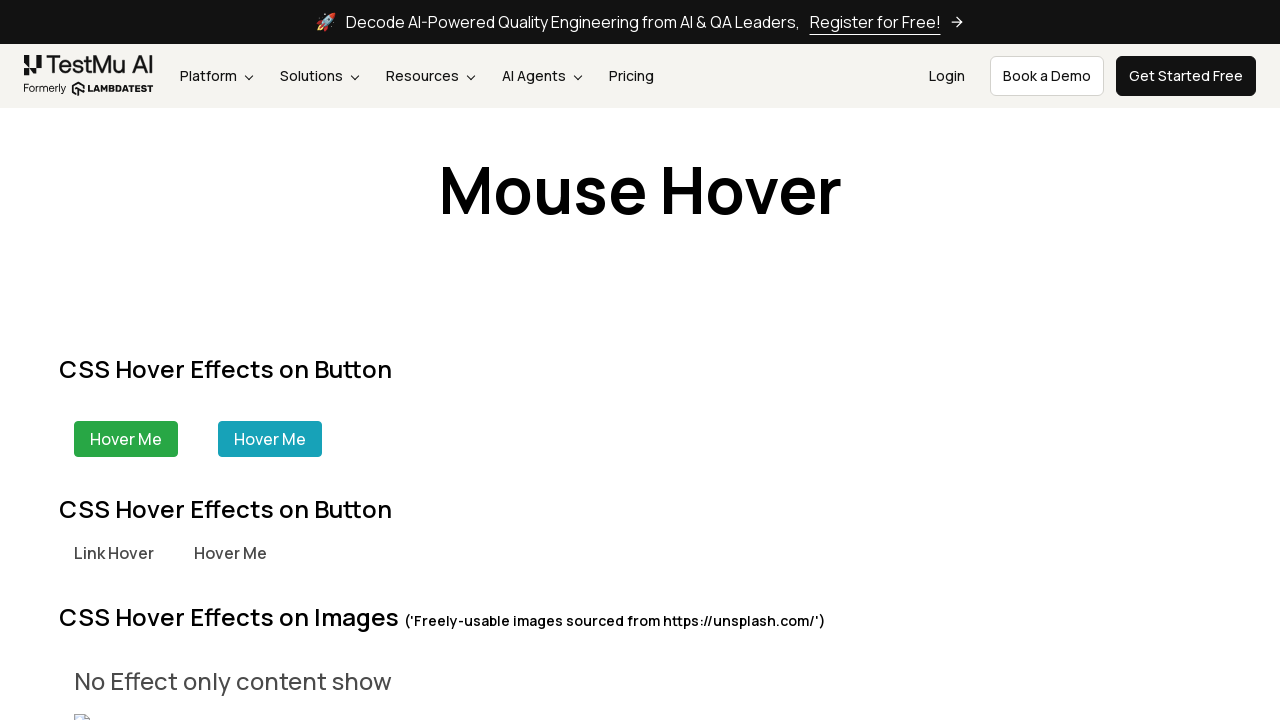

Located the hover demo button element
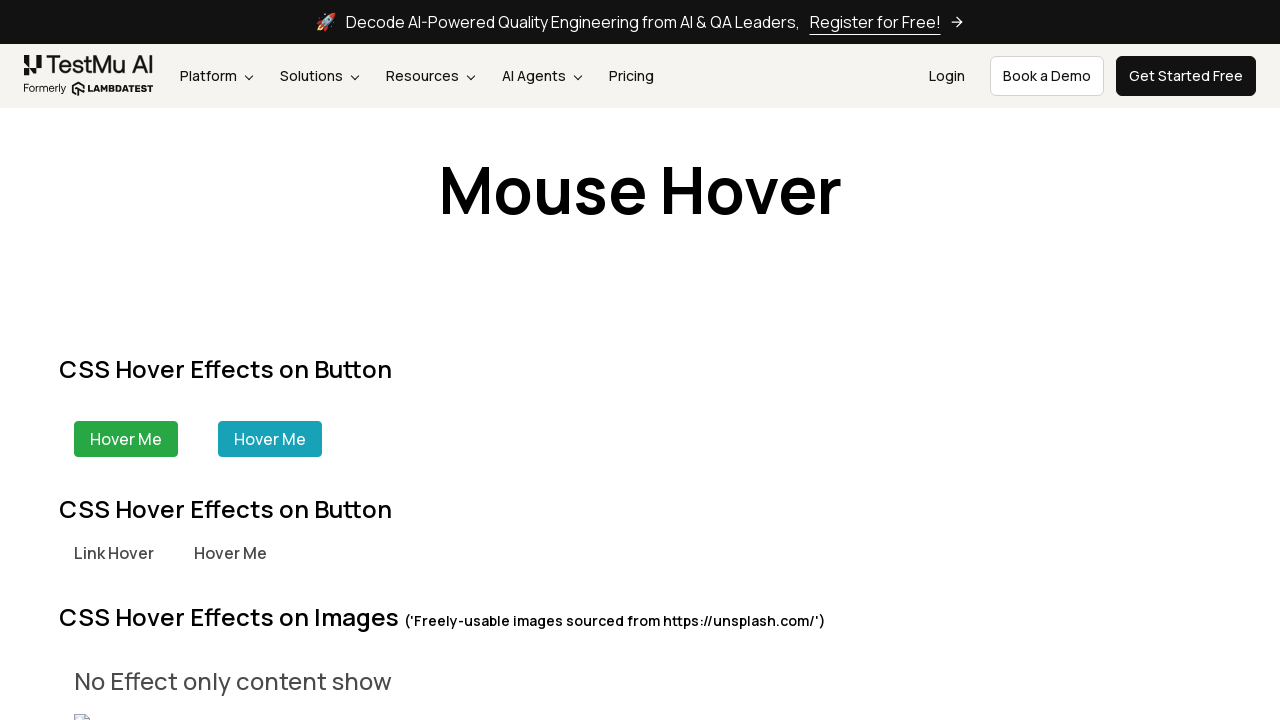

Hover button element is now visible
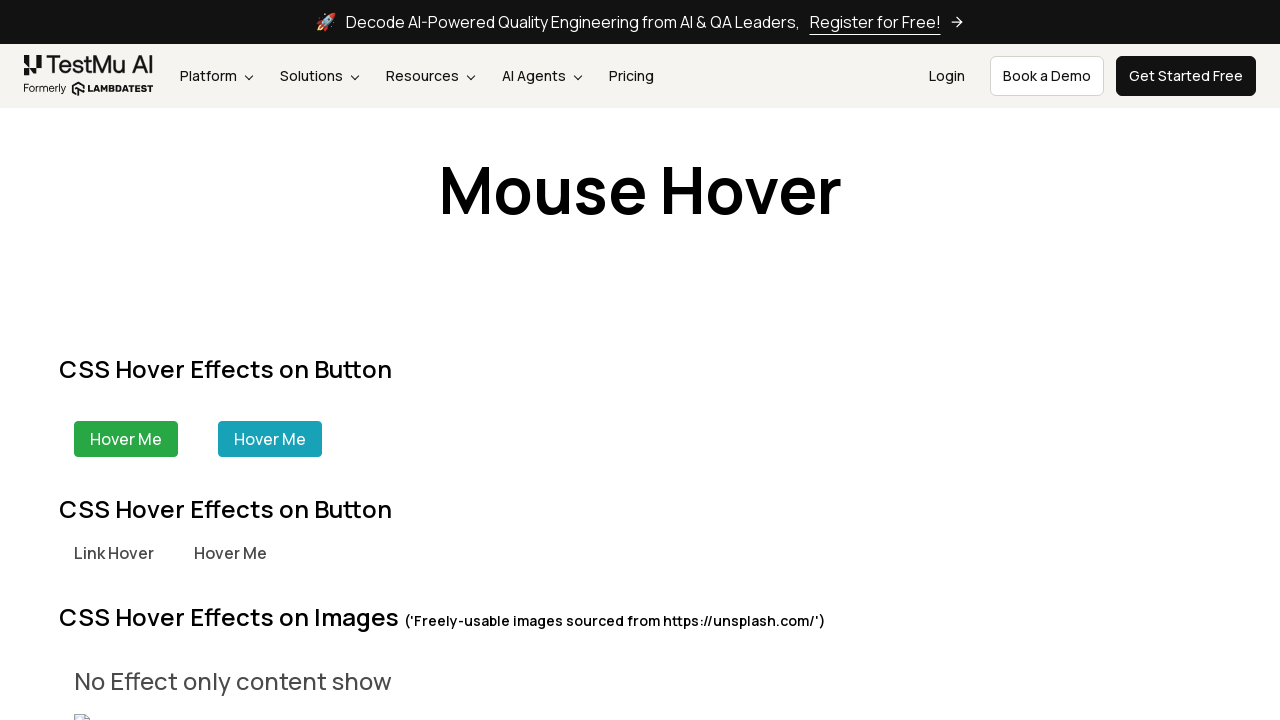

Hovered over the button element to trigger CSS hover effects at (126, 439) on xpath=//h2[text()='CSS Hover Effects on Button'][1]/following-sibling::div//div[
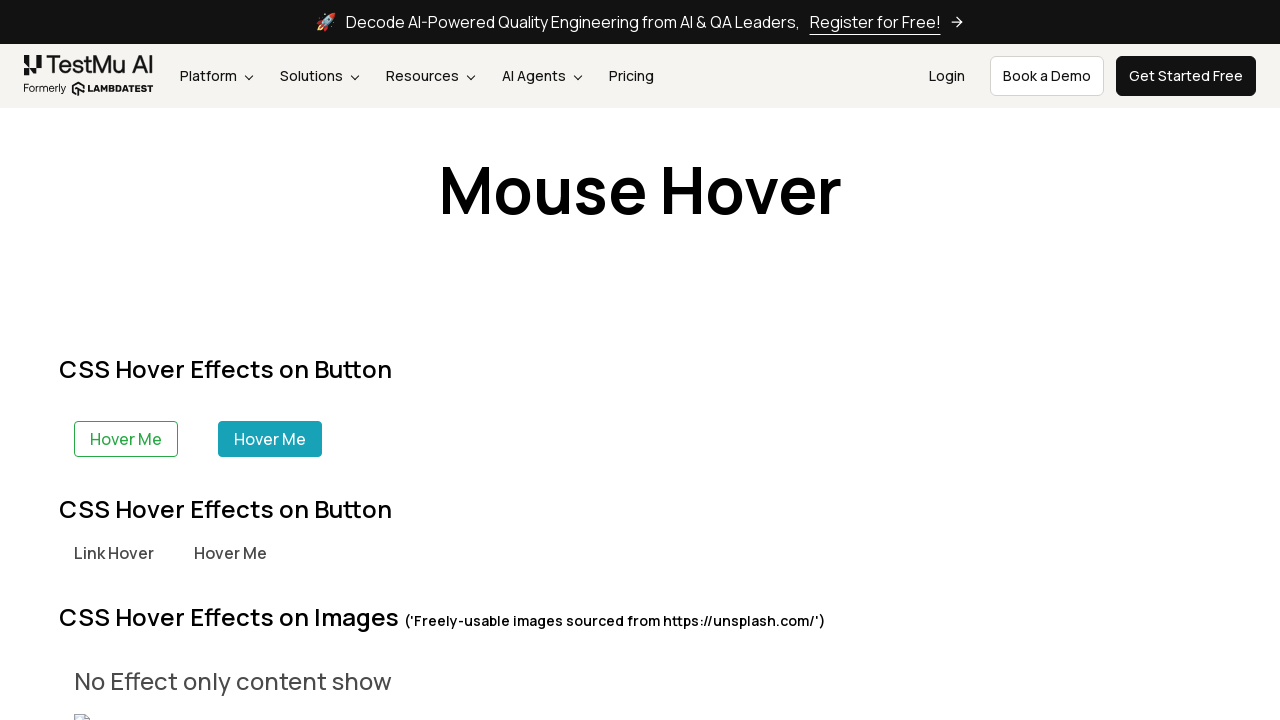

Waited 1 second to observe the CSS hover effect
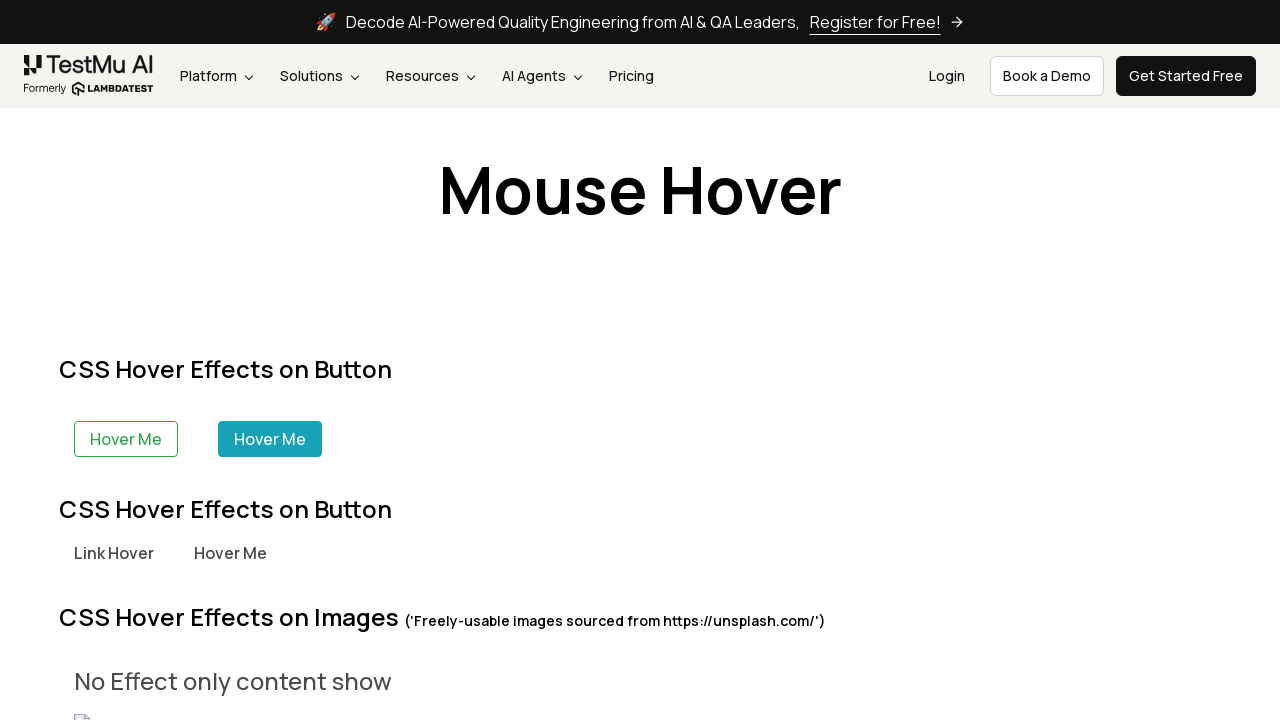

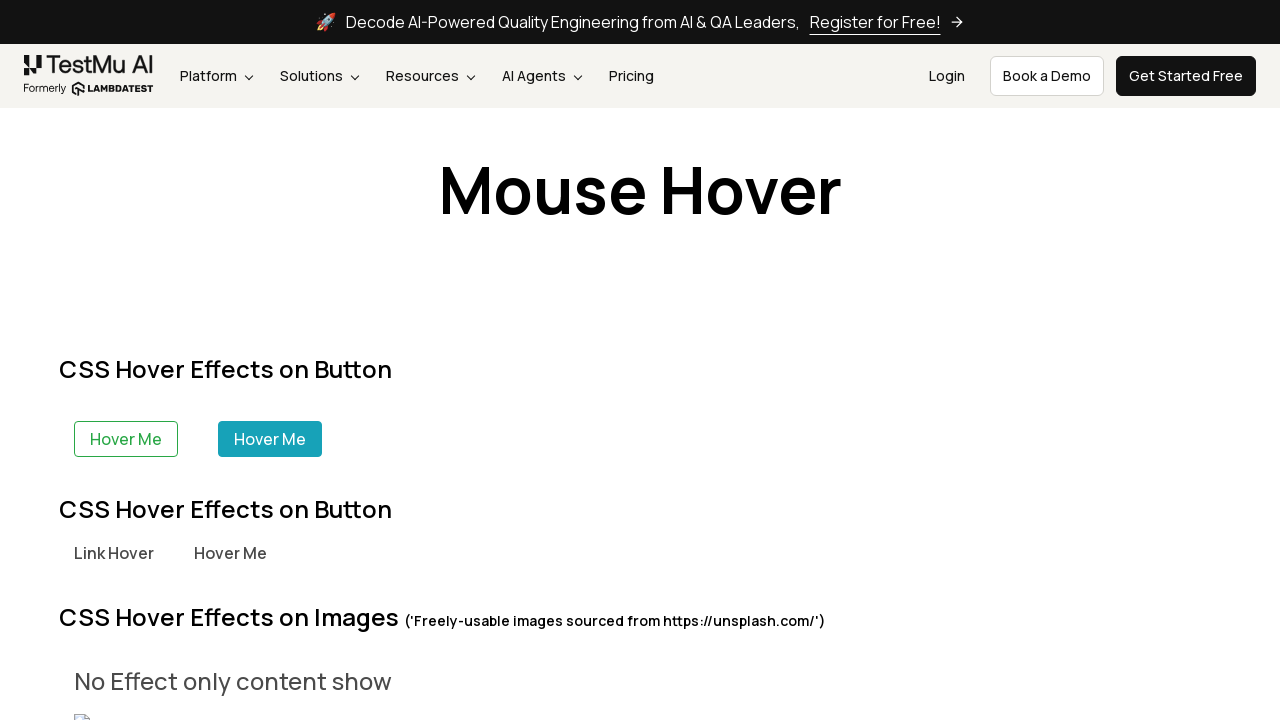